Tests JavaScript alert handling by clicking the alert button, retrieving the alert text, and accepting the alert dialog.

Starting URL: https://demoqa.com/alerts

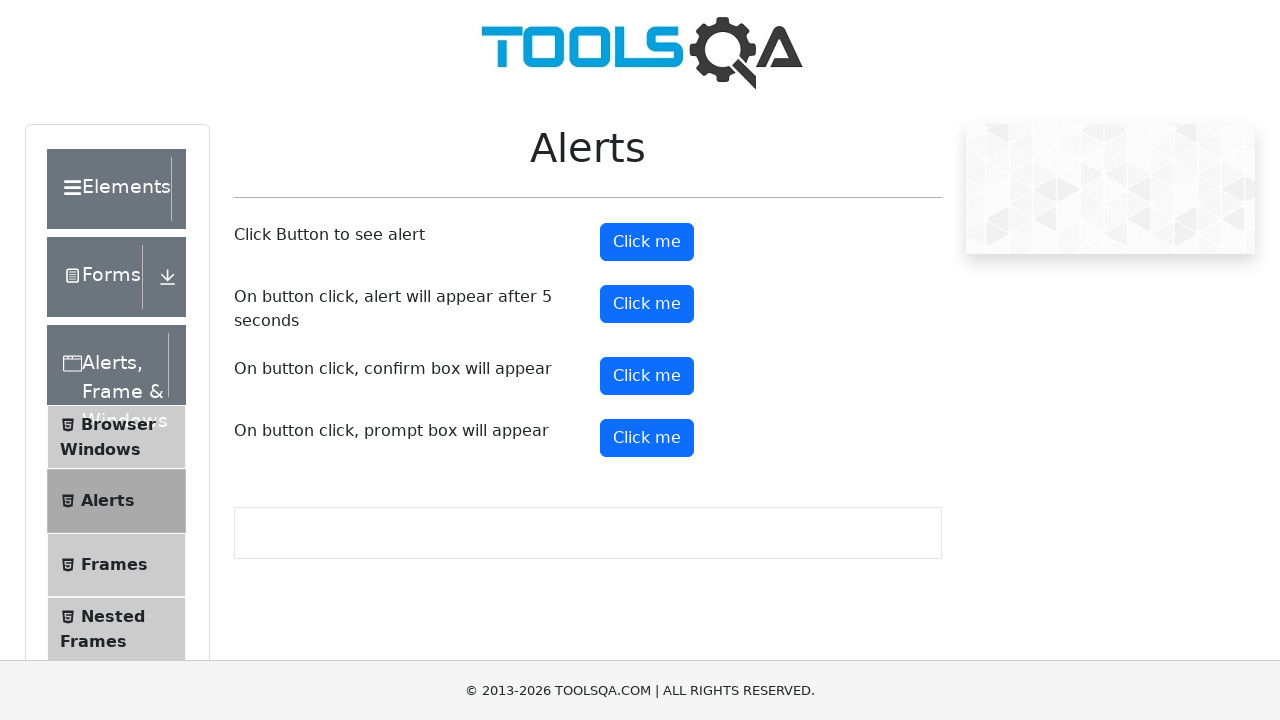

Clicked alert button to trigger JavaScript alert at (647, 242) on #alertButton
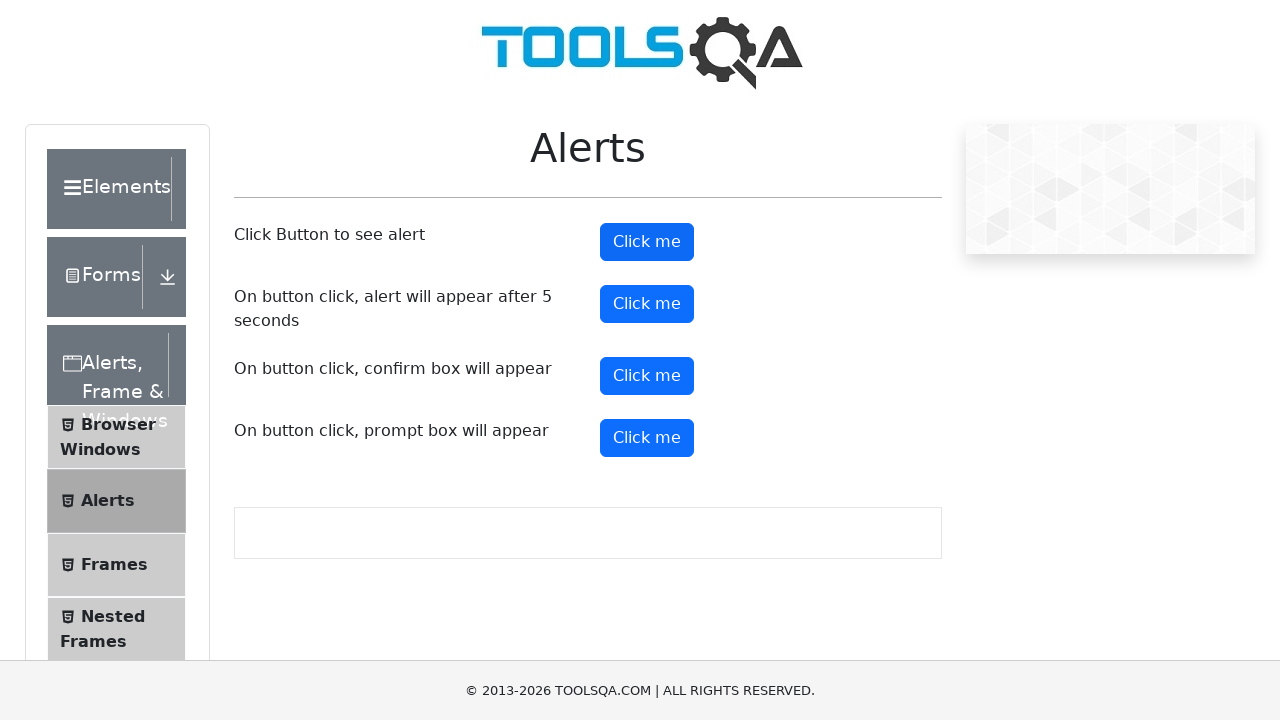

Set up dialog handler to accept alerts
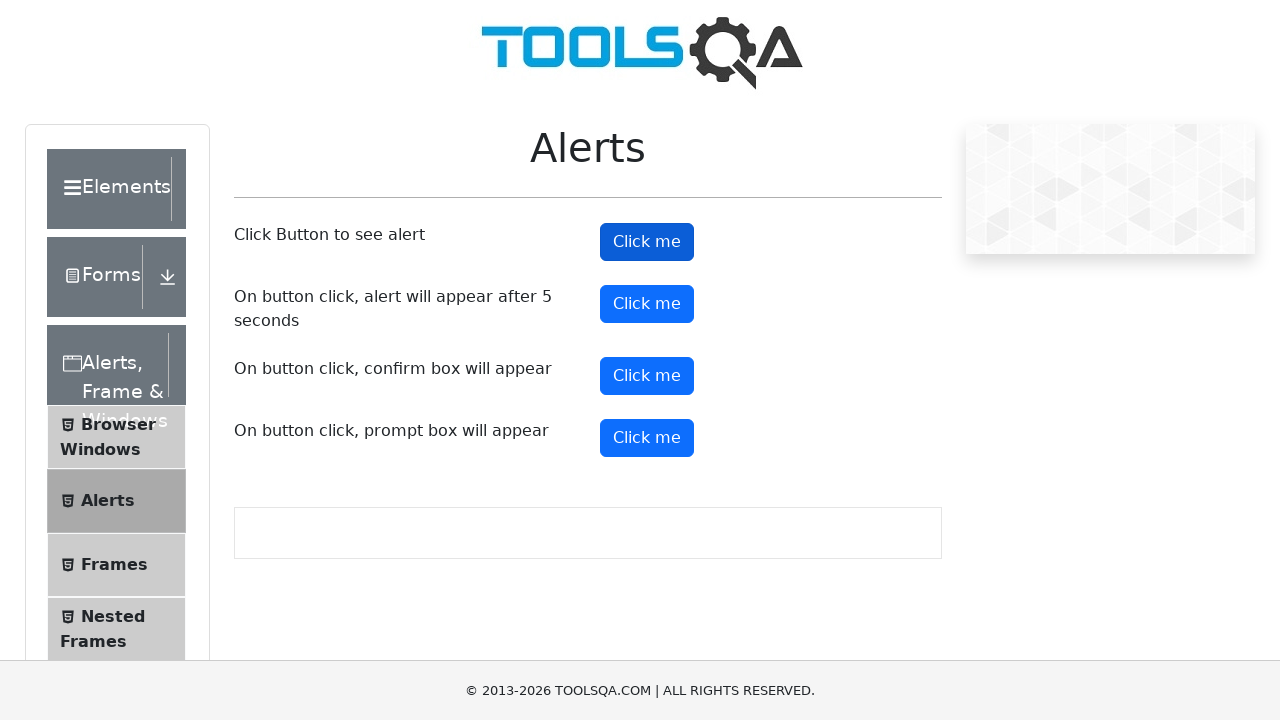

Registered custom dialog handler to print and accept alert message
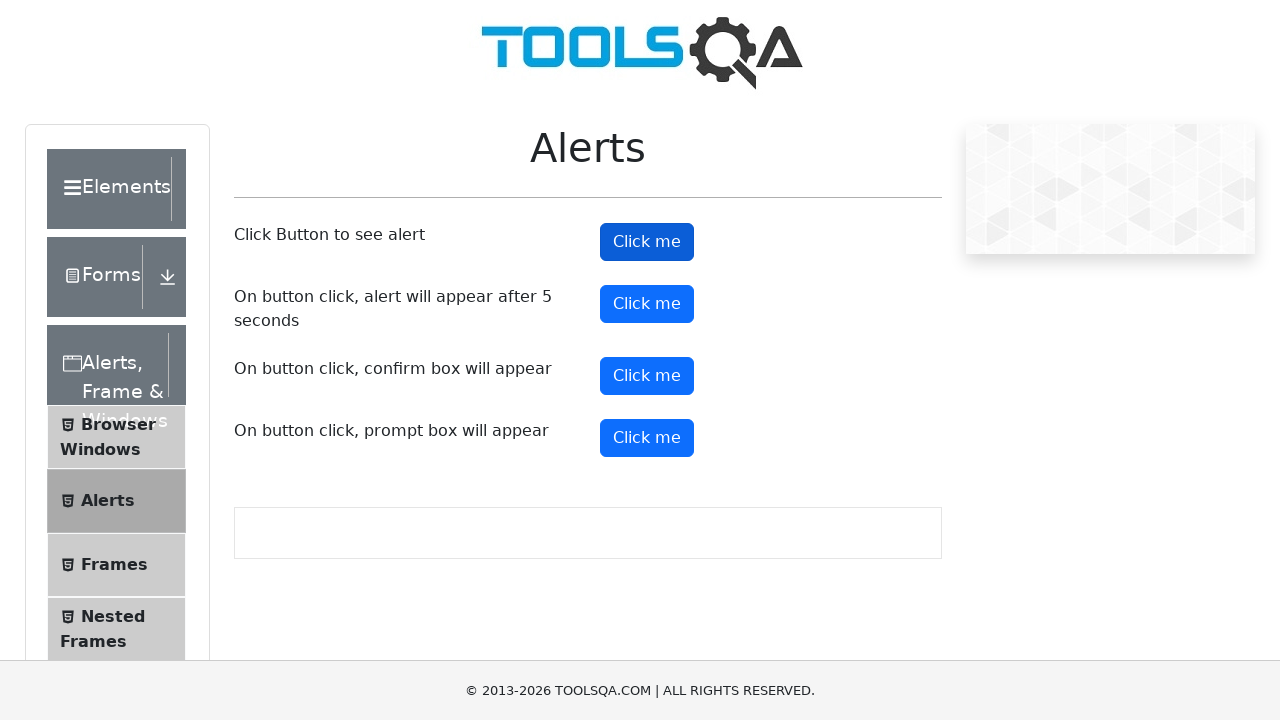

Clicked alert button again with dialog handler in place at (647, 242) on #alertButton
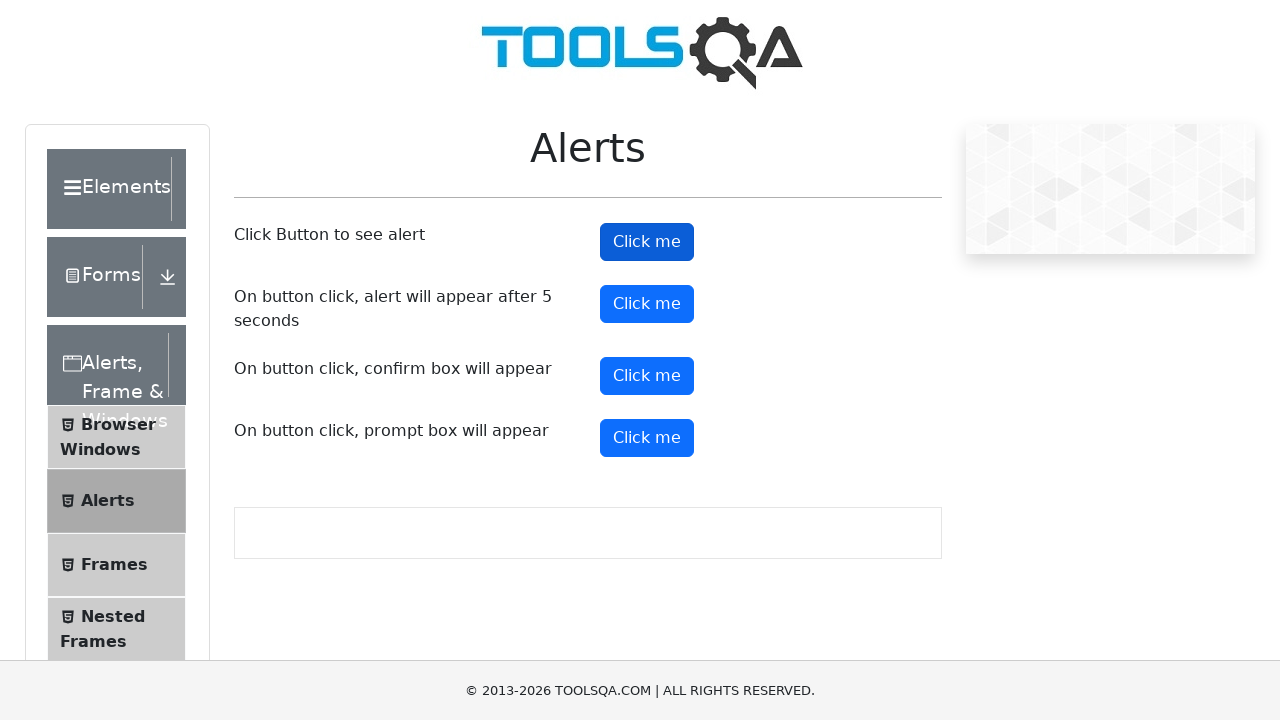

Waited 1000ms to ensure alert was fully processed
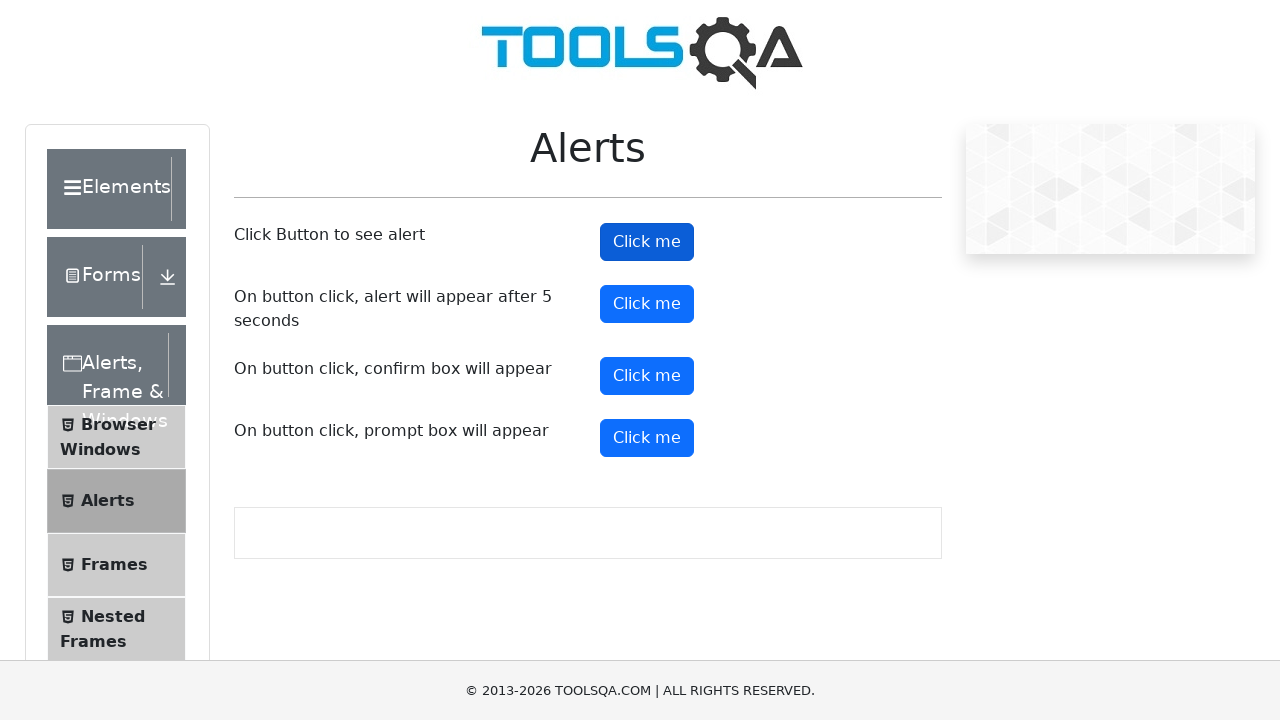

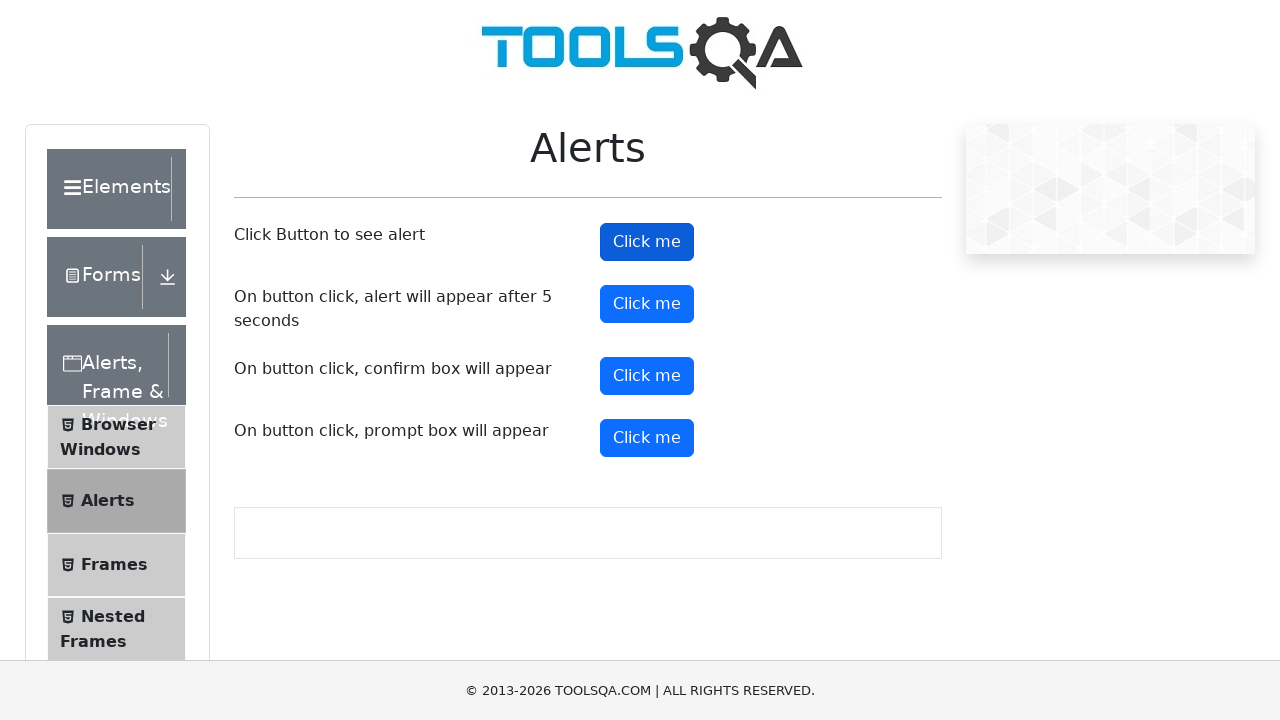